Tests JavaScript executor functionality by clicking a link using JS click and then navigating to another page to fill an input field using JavaScript setAttribute.

Starting URL: https://testeroprogramowania.github.io/selenium/

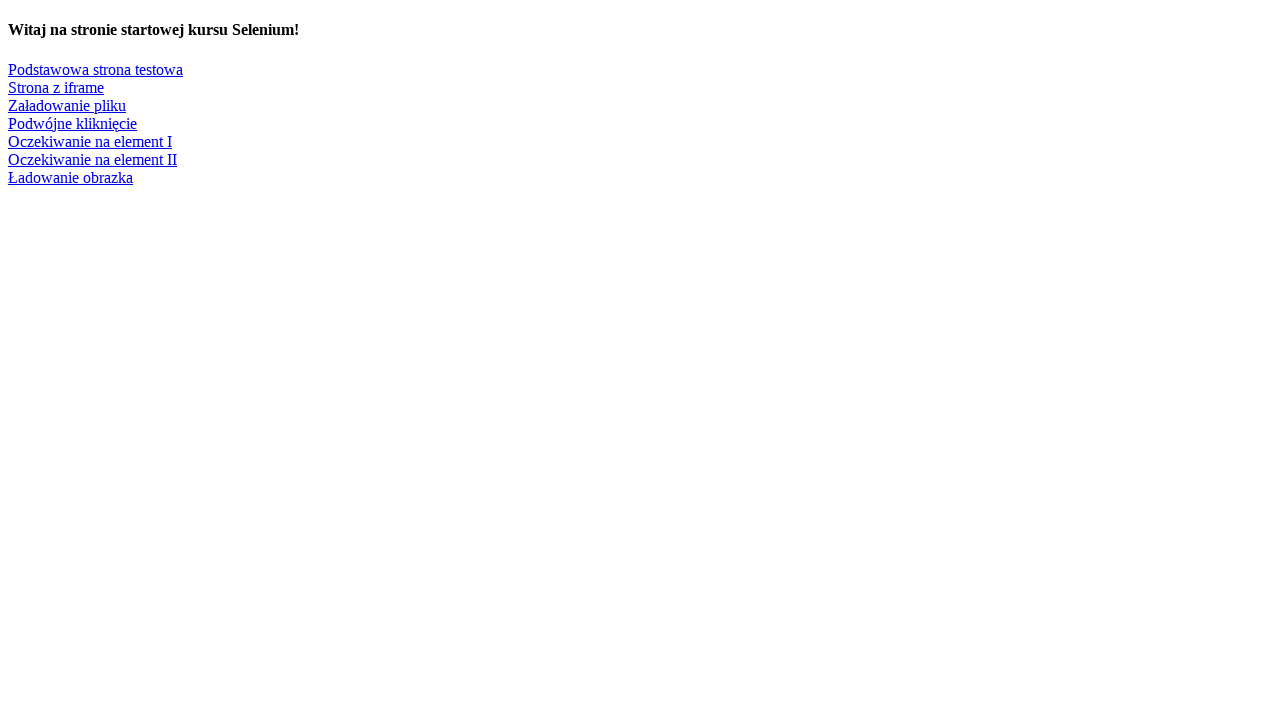

Clicked 'Strona z iframe' link using JavaScript click at (56, 87) on text=Strona z iframe
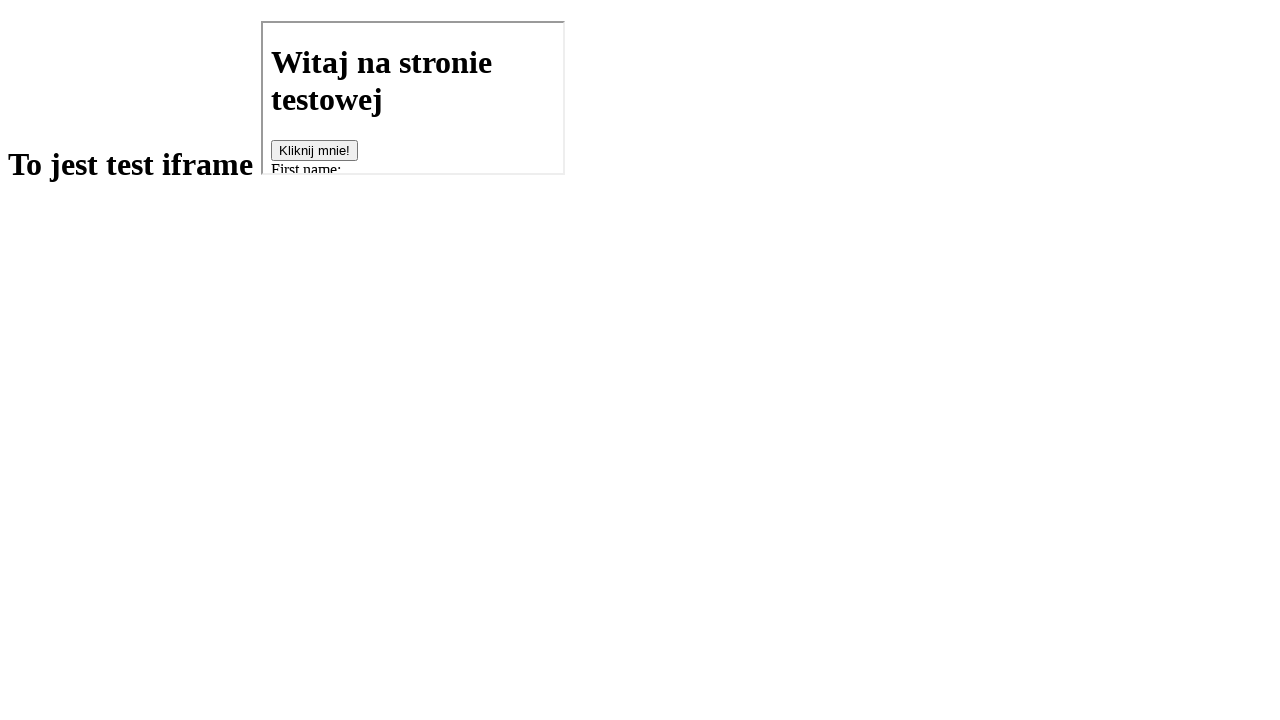

Navigated to basics.html page
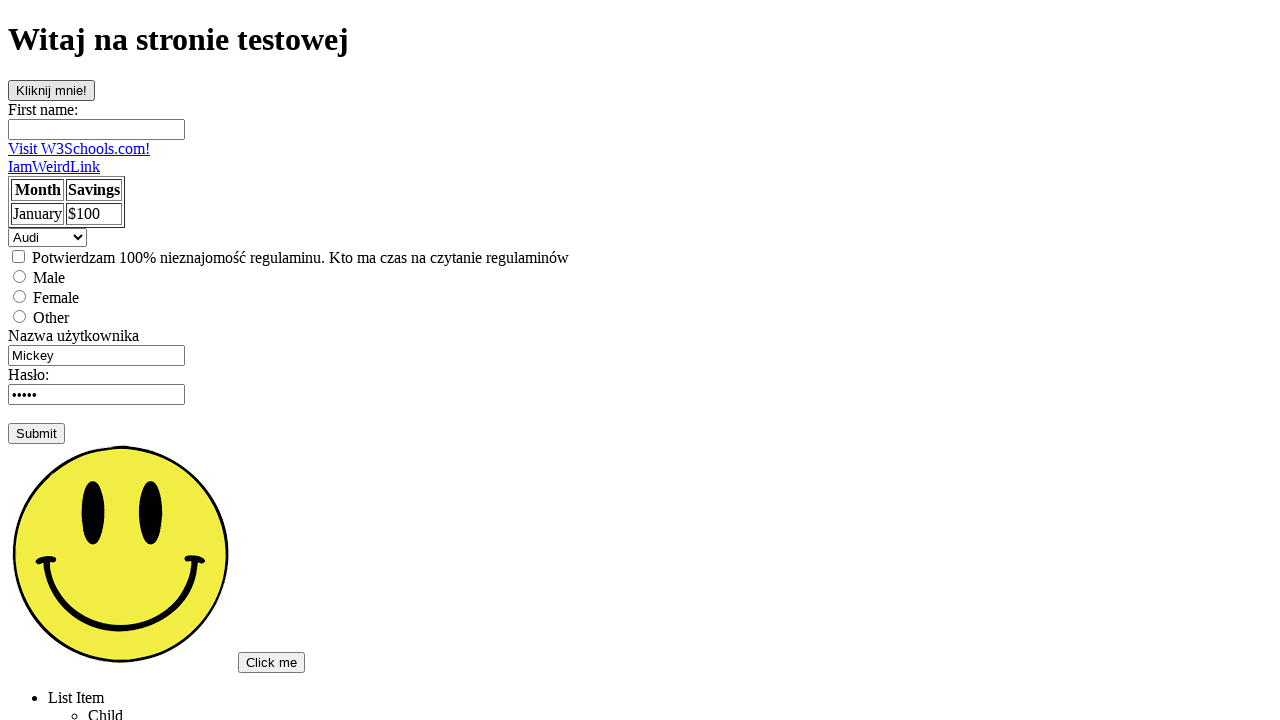

Set value attribute of fname input field to 'KinoGO' using JavaScript
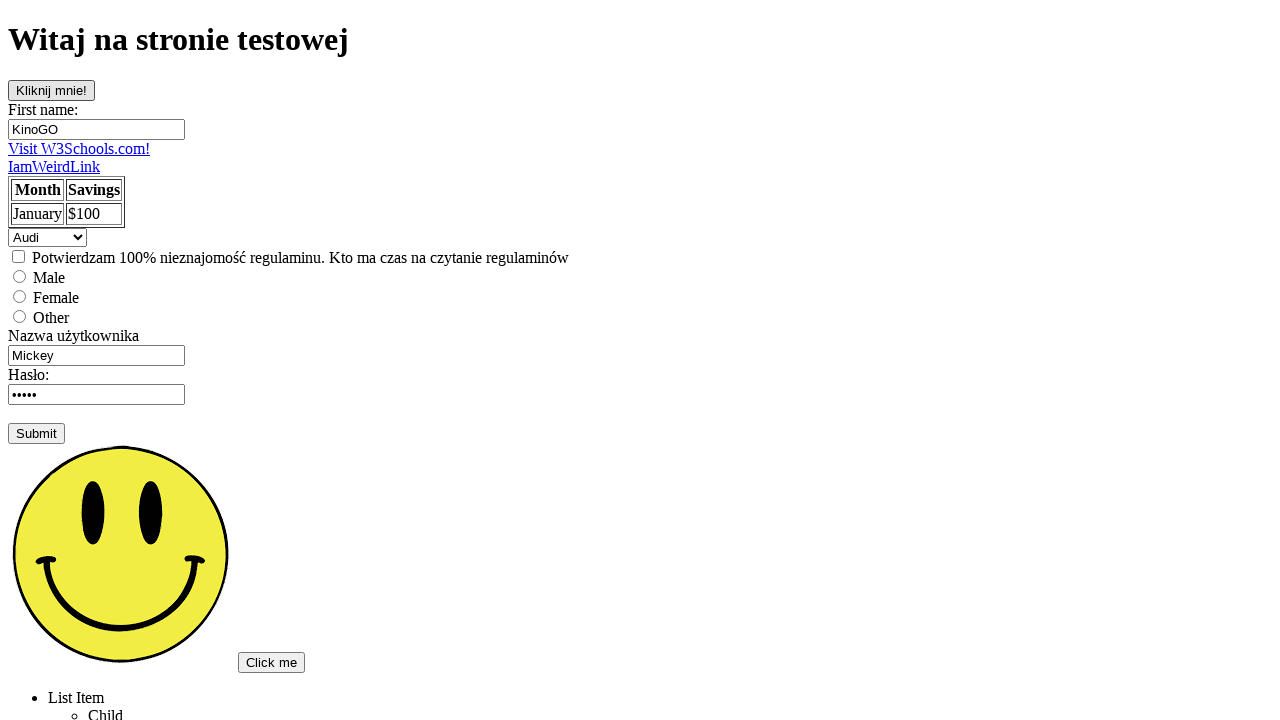

Verified fname input field contains 'KinoGO' value
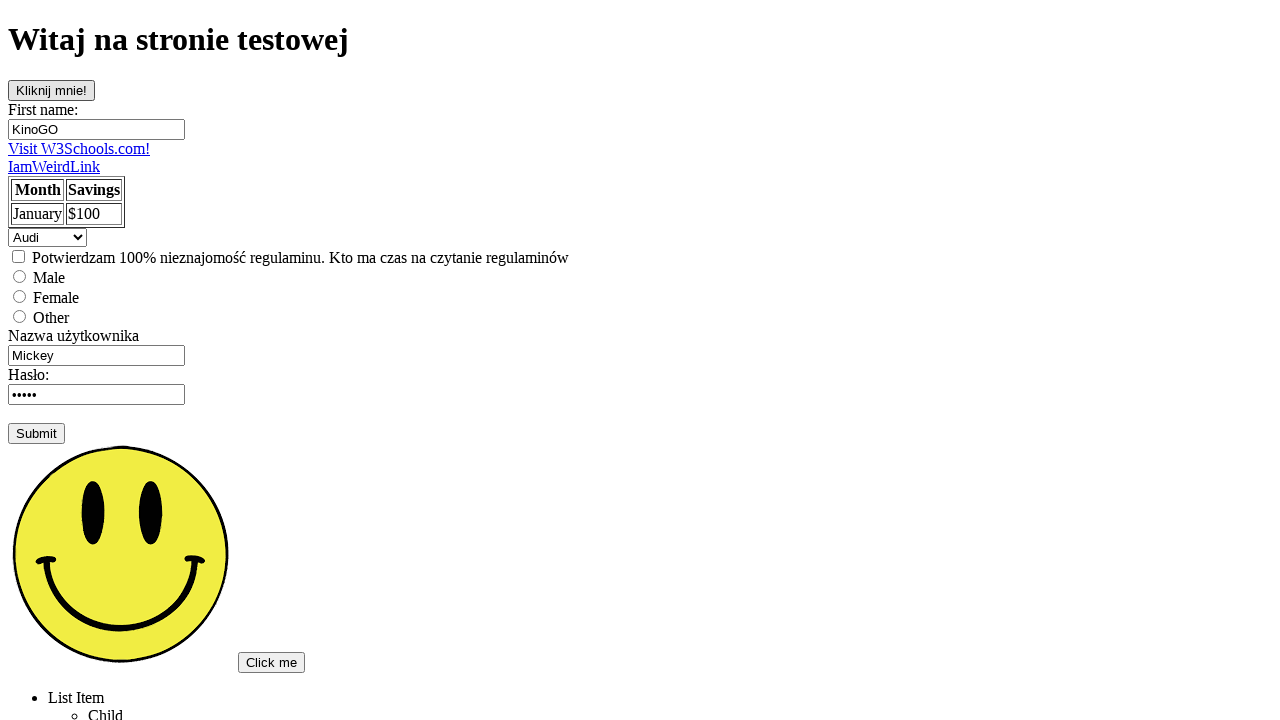

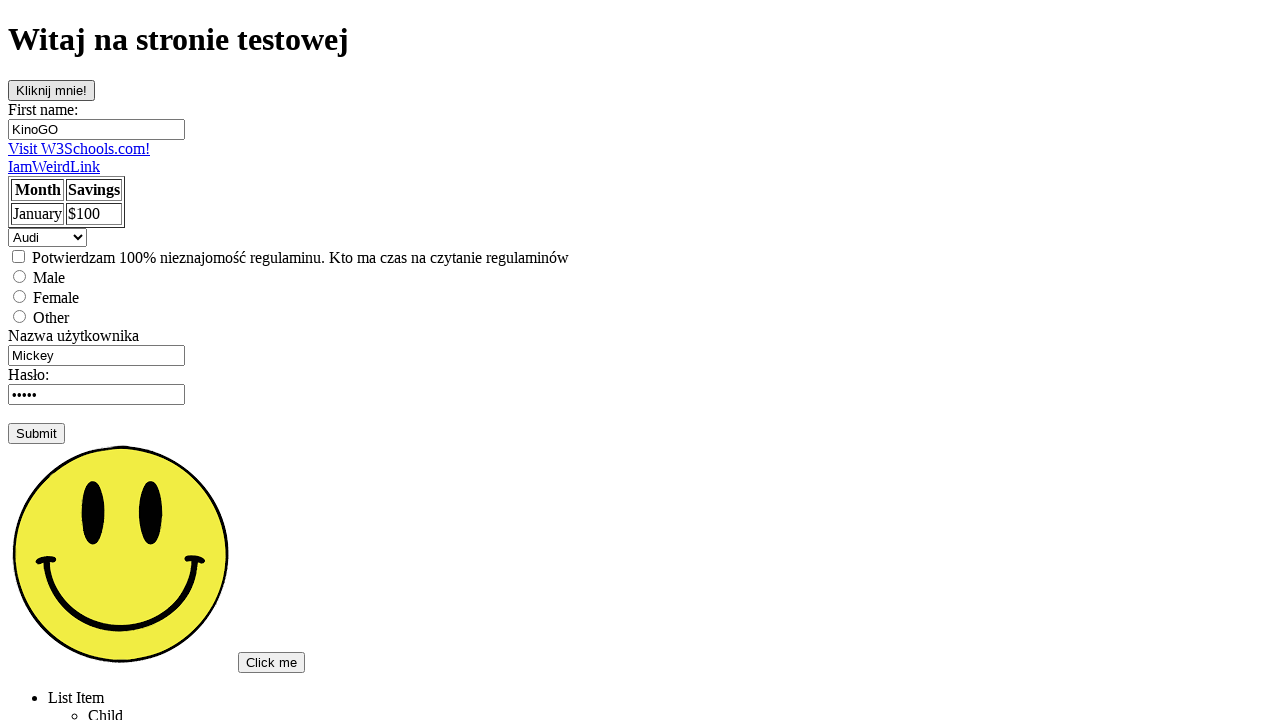